Tests an e-commerce flow by searching for products, adding items to cart, and proceeding through the checkout process including country selection

Starting URL: https://rahulshettyacademy.com/seleniumPractise/#/

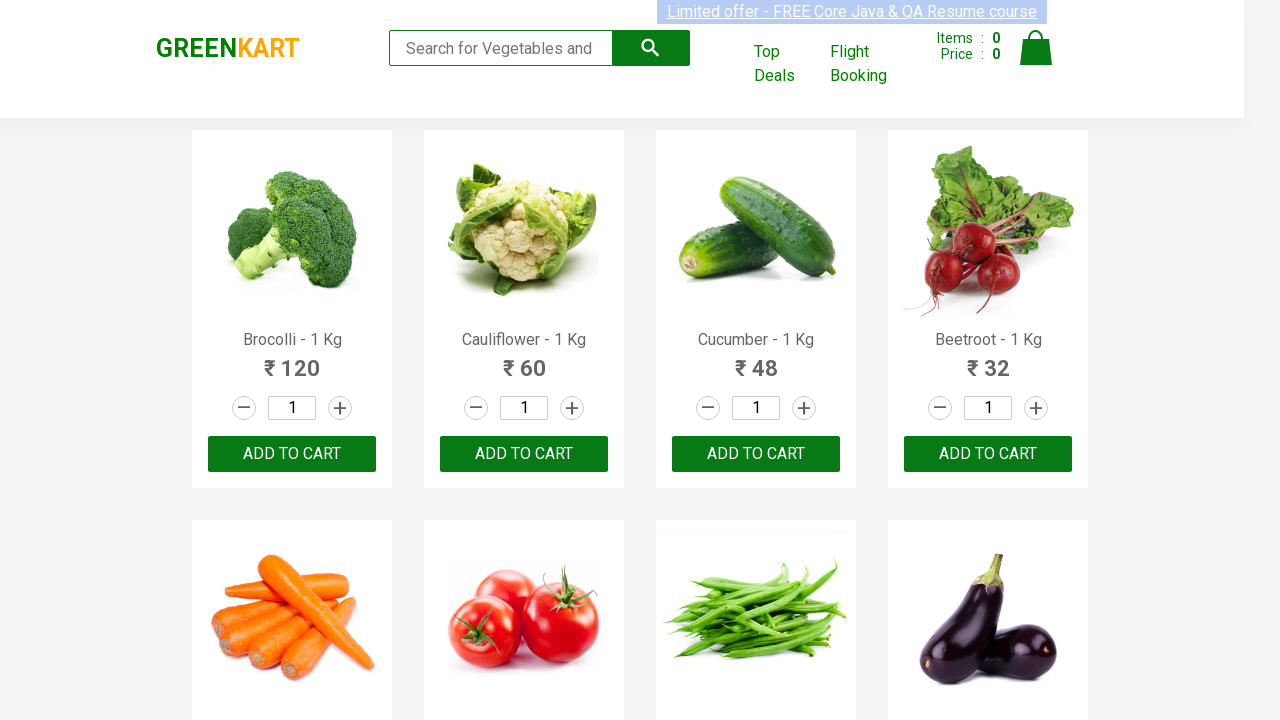

Filled search field with 'ca' to find products on .search-keyword
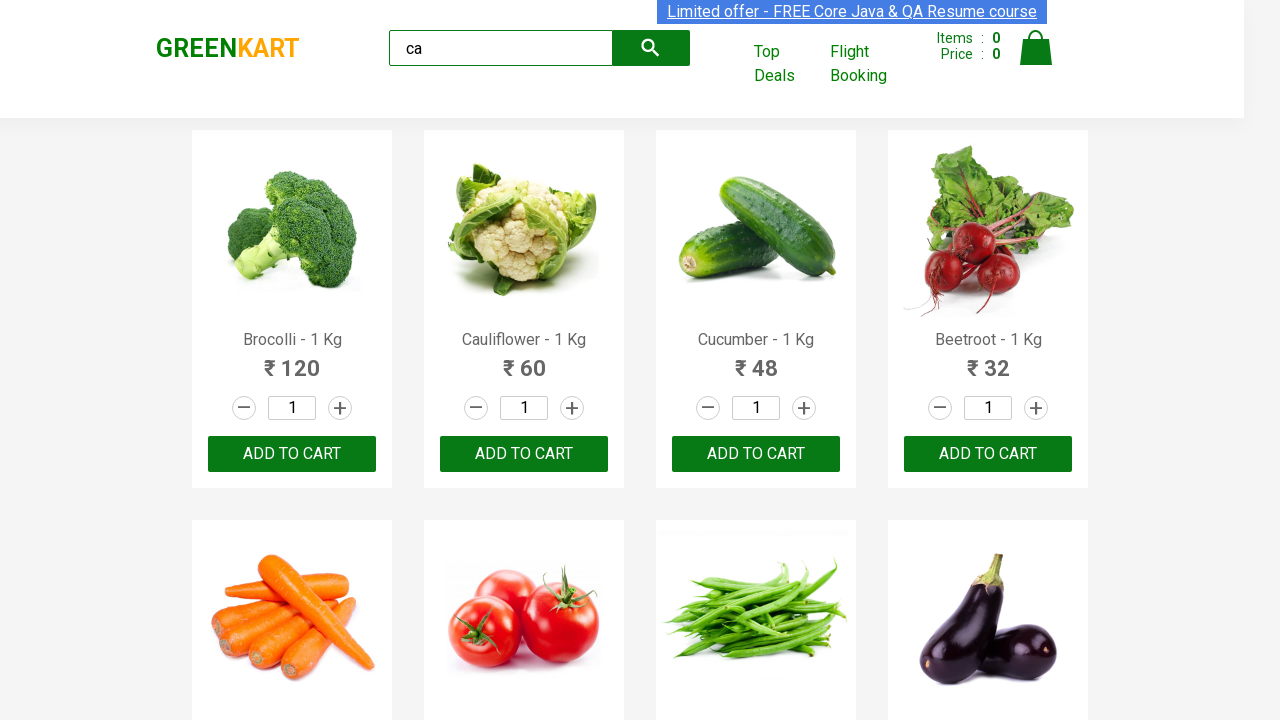

Waited for products to filter
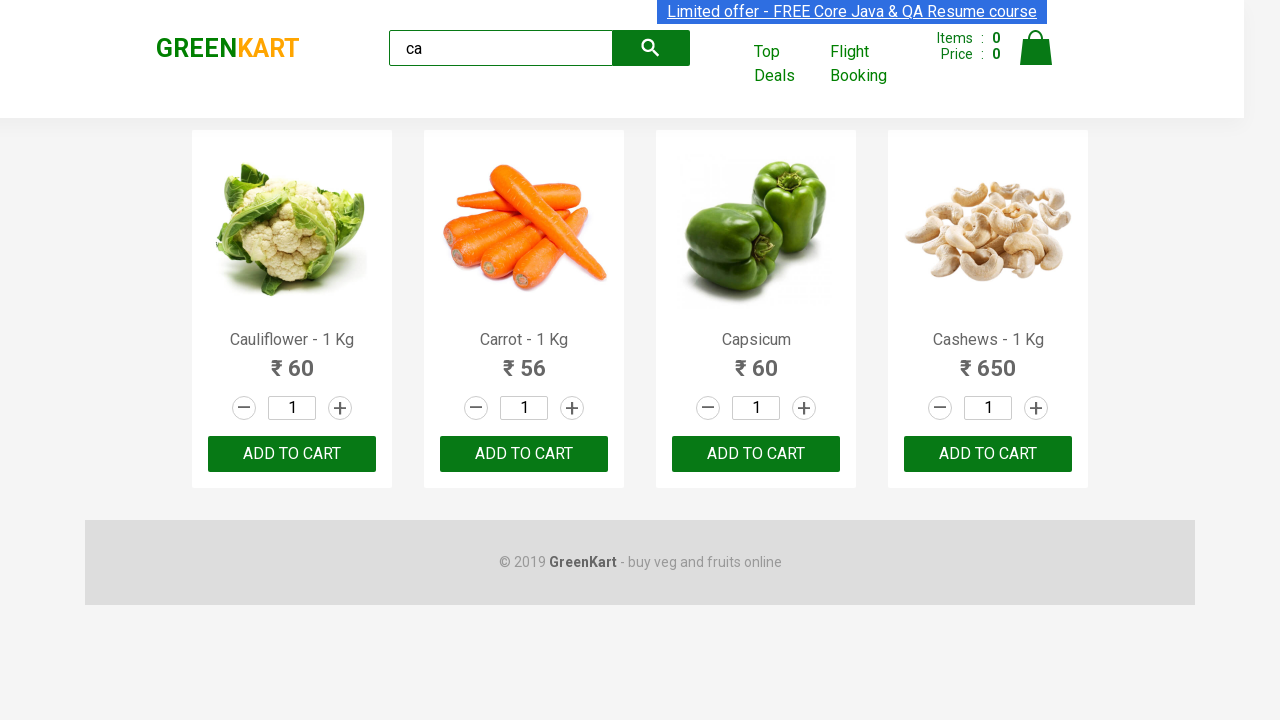

Added the third product to cart at (756, 454) on .products .product >> nth=2 >> text=ADD TO CART
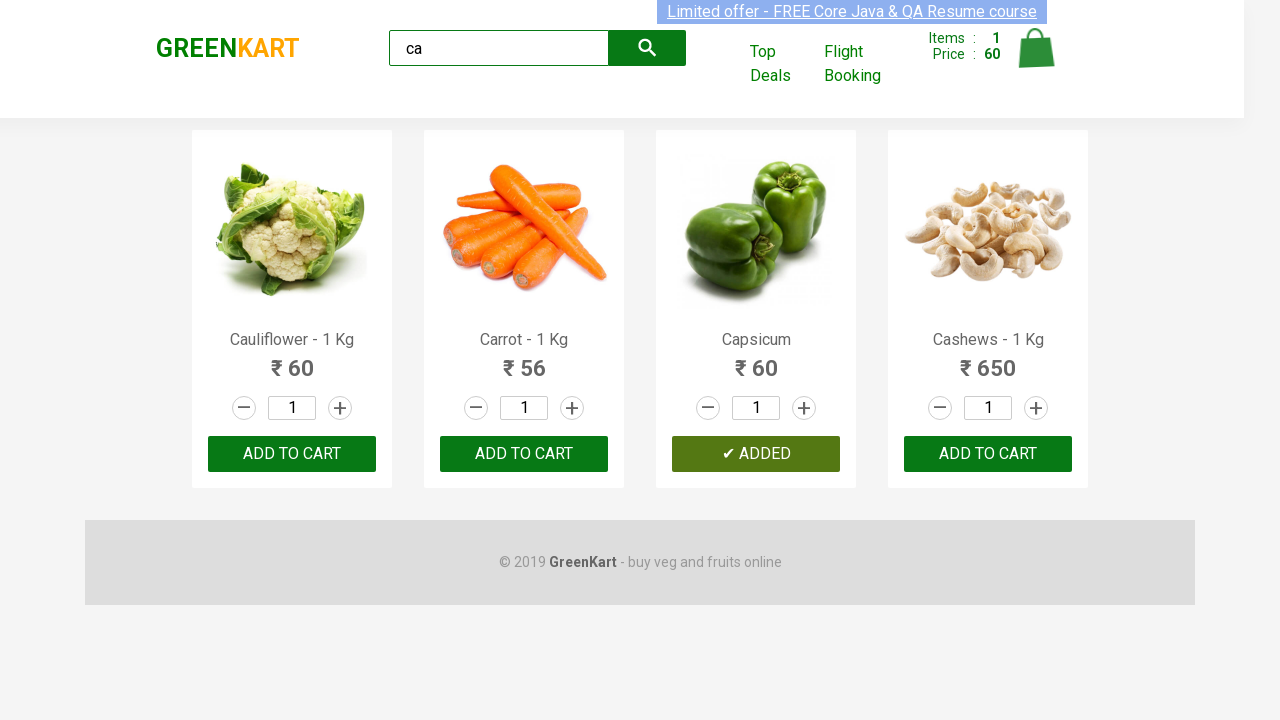

Found and added Cashews product to cart at (988, 454) on .products .product >> nth=3 >> button
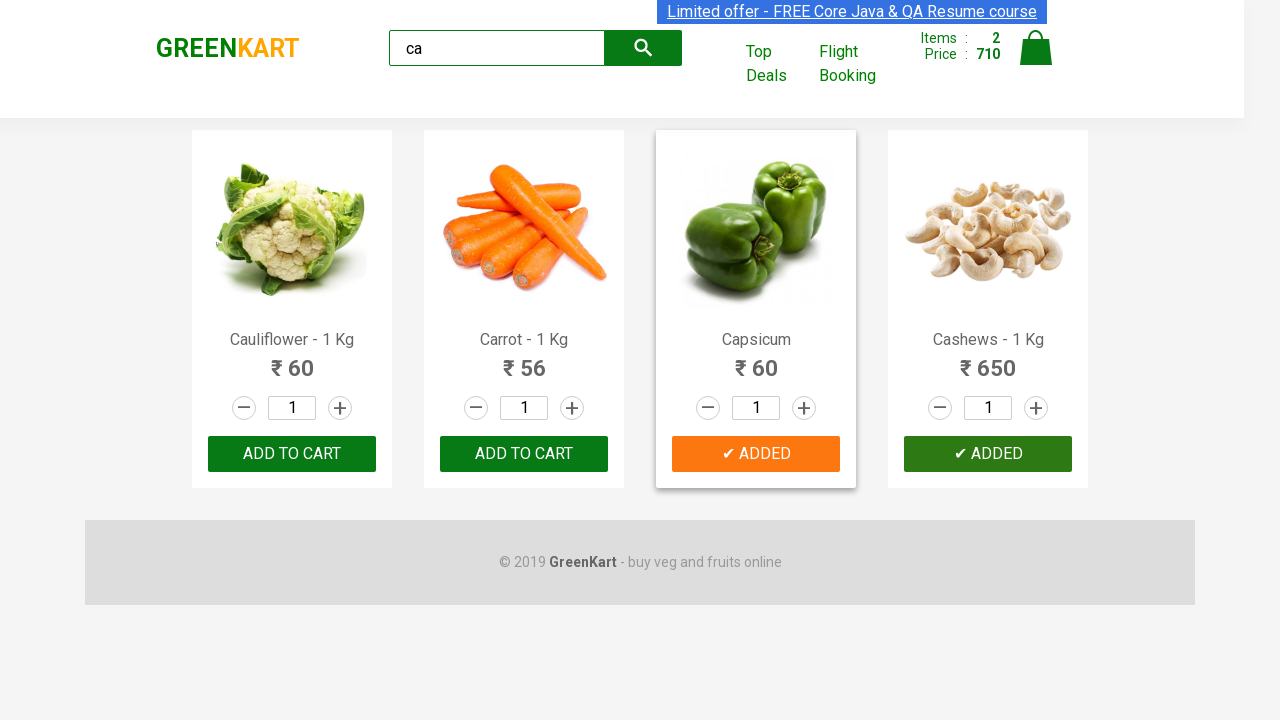

Clicked on cart icon to view cart at (1036, 48) on [alt="Cart"]
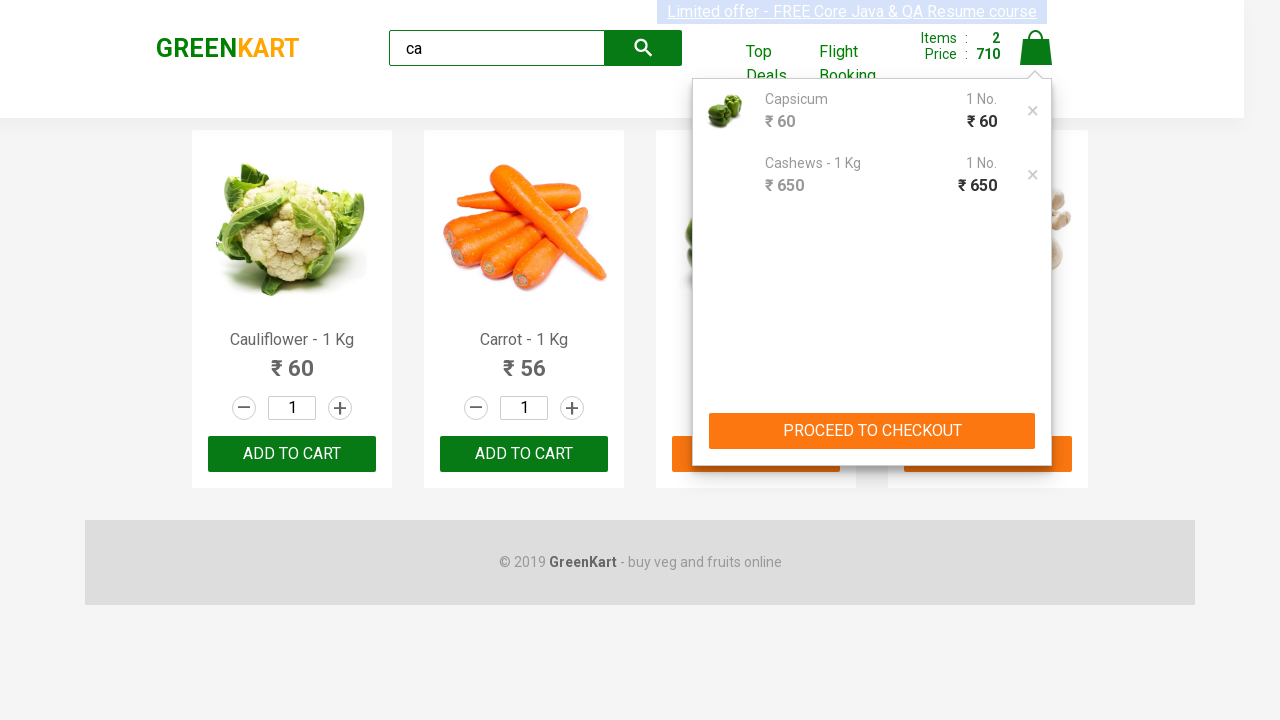

Clicked PROCEED TO CHECKOUT button at (872, 431) on text=PROCEED TO CHECKOUT
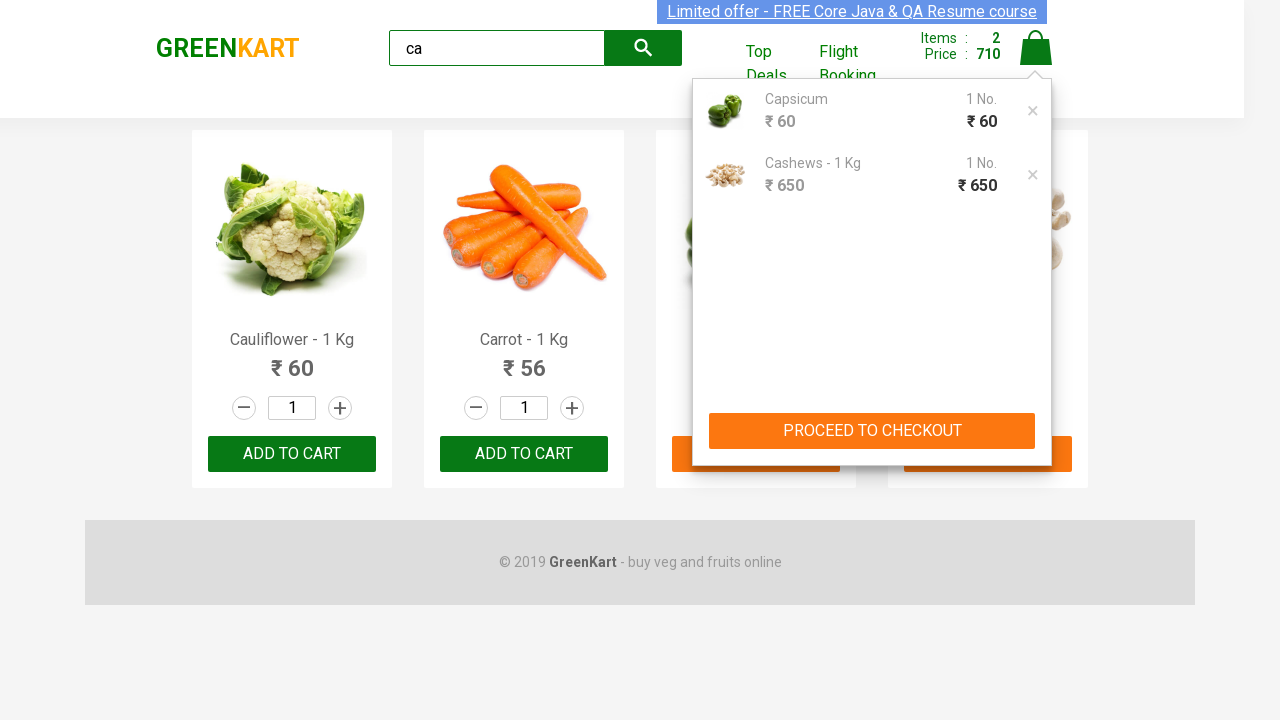

Clicked Place Order button at (1036, 491) on text=Place Order
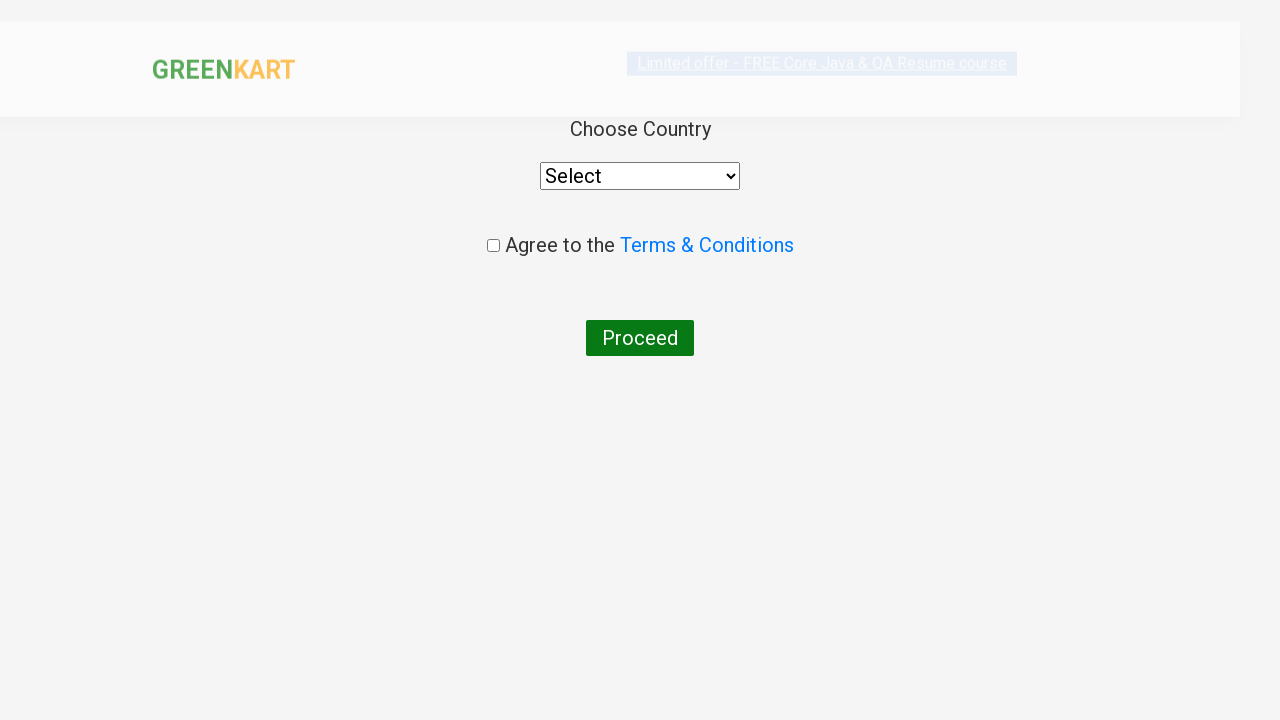

Selected country 'Cuba' from dropdown on select
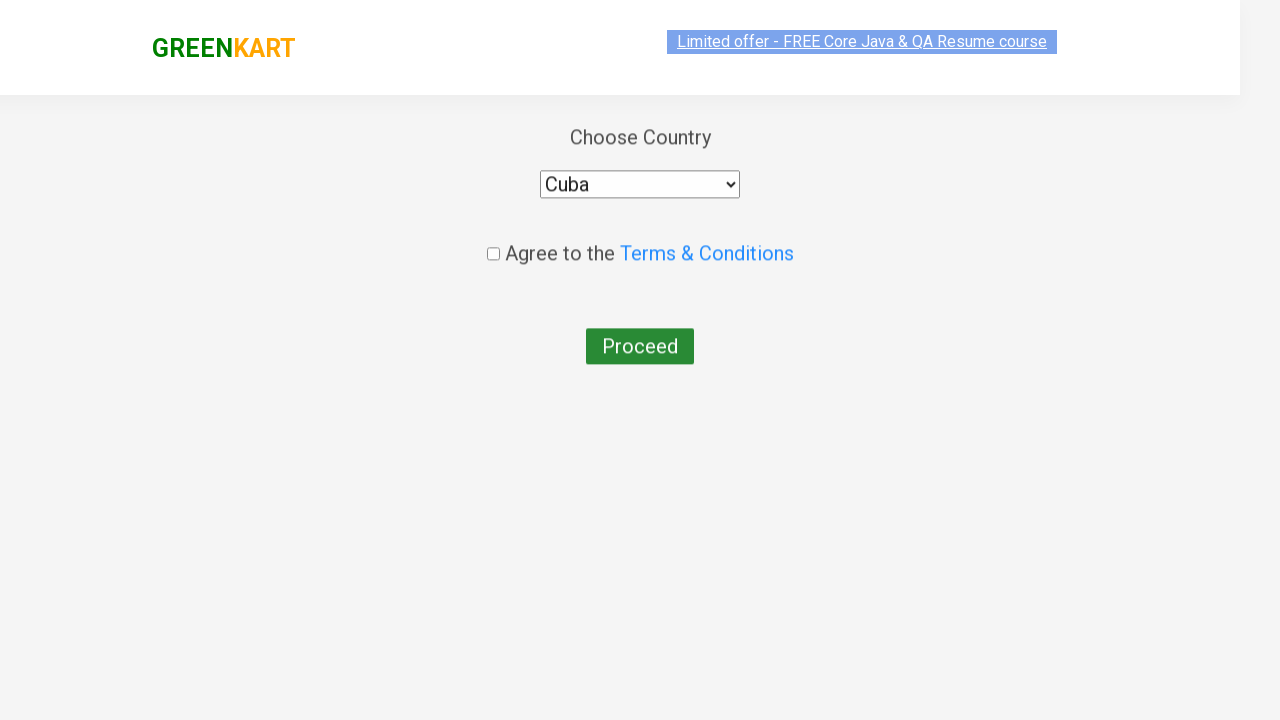

Checked agreement checkbox at (493, 246) on .chkAgree
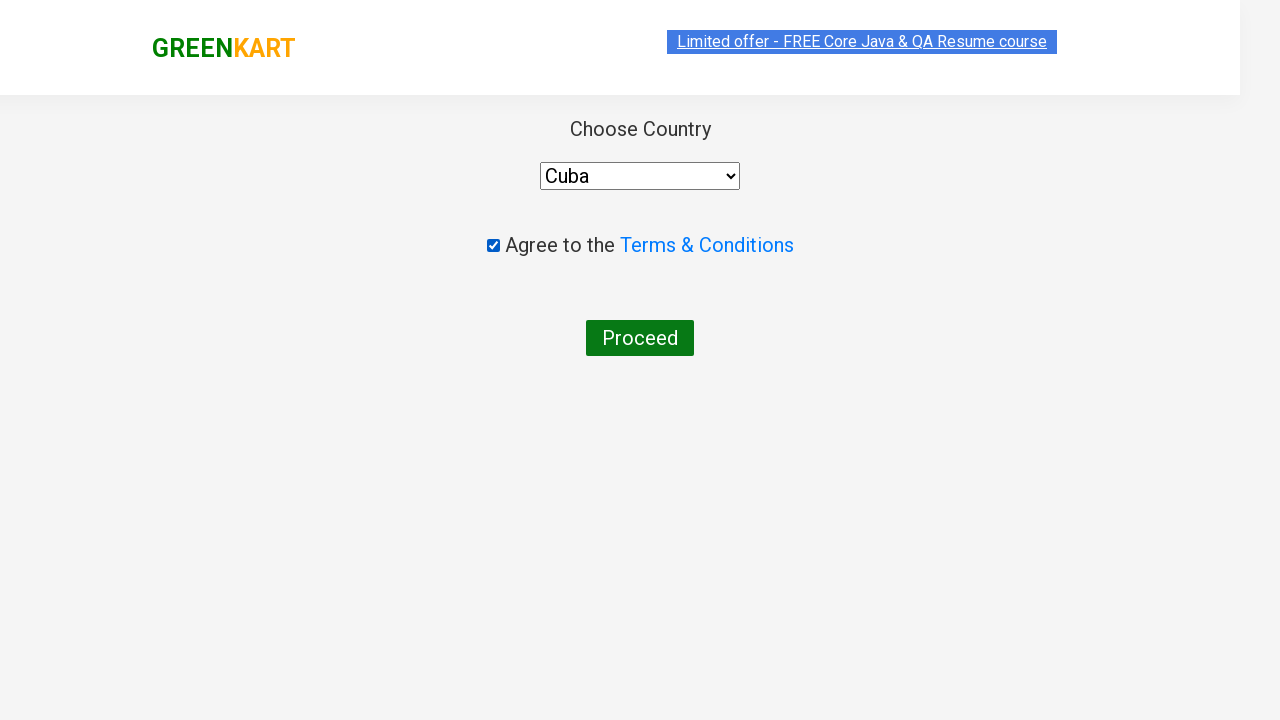

Clicked Proceed button to complete checkout at (640, 338) on text=Proceed
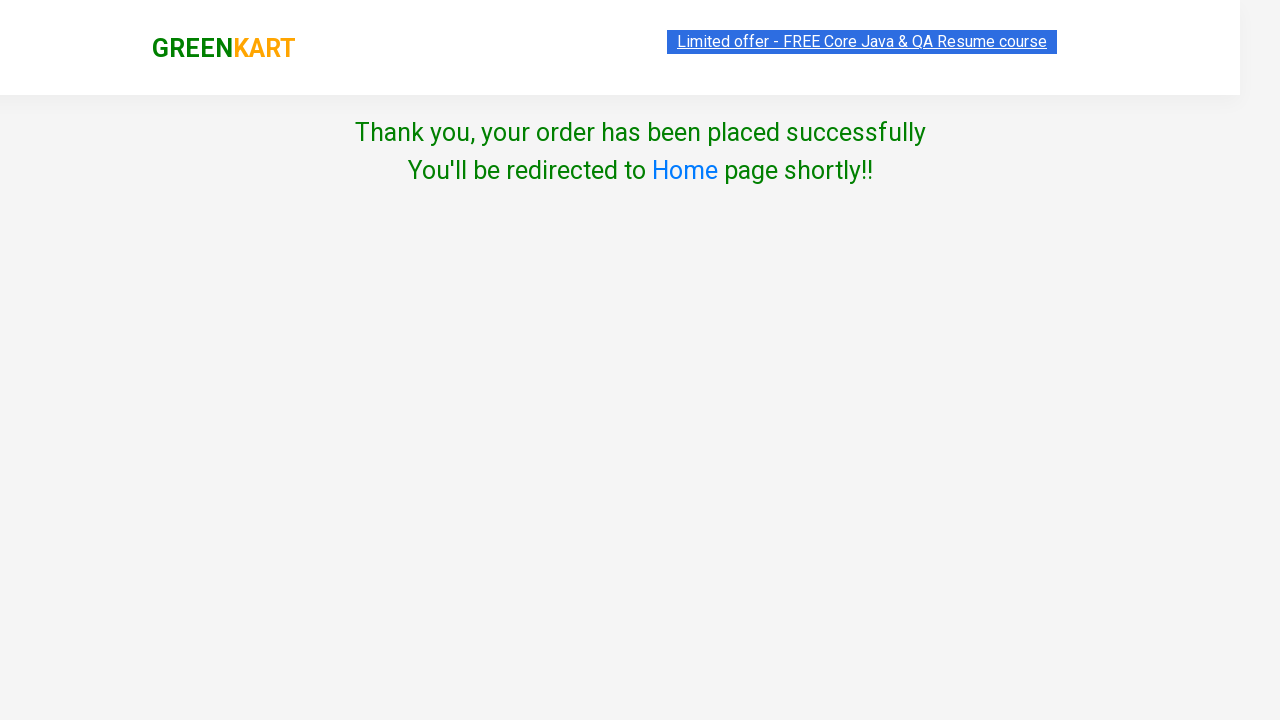

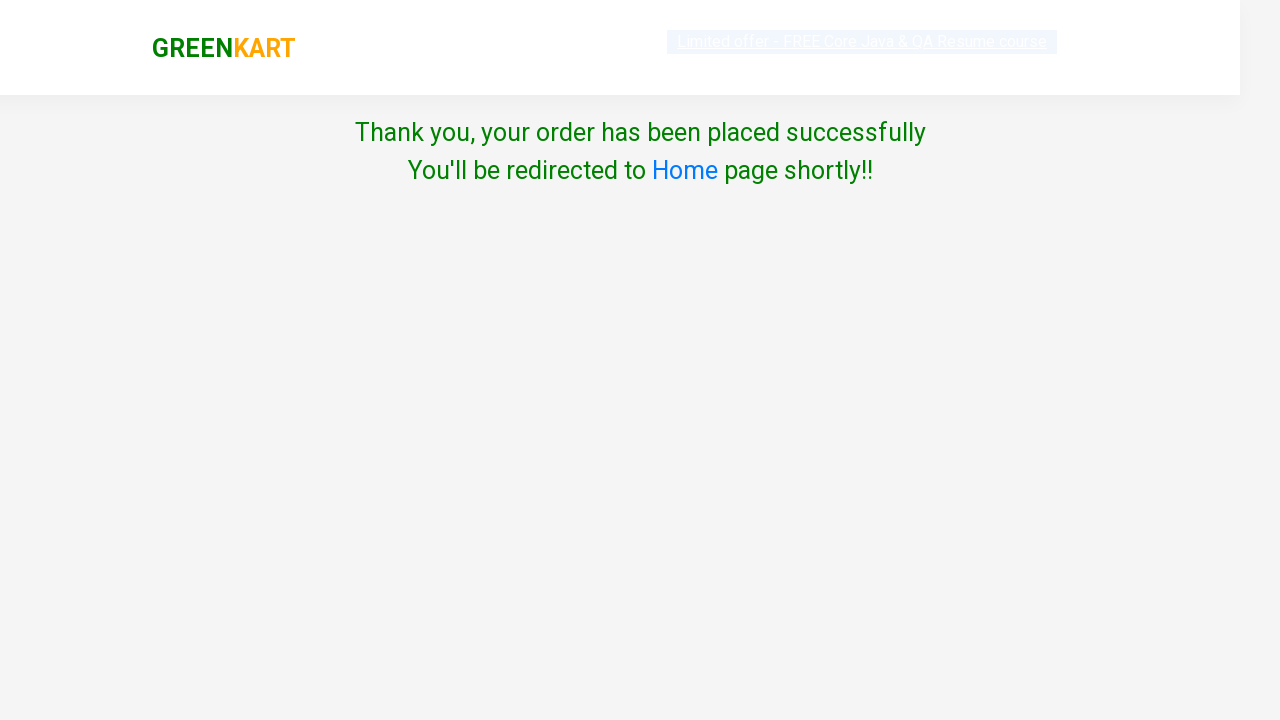